Tests adding todo items by filling the input field and pressing Enter, then verifying items appear in the list

Starting URL: https://demo.playwright.dev/todomvc

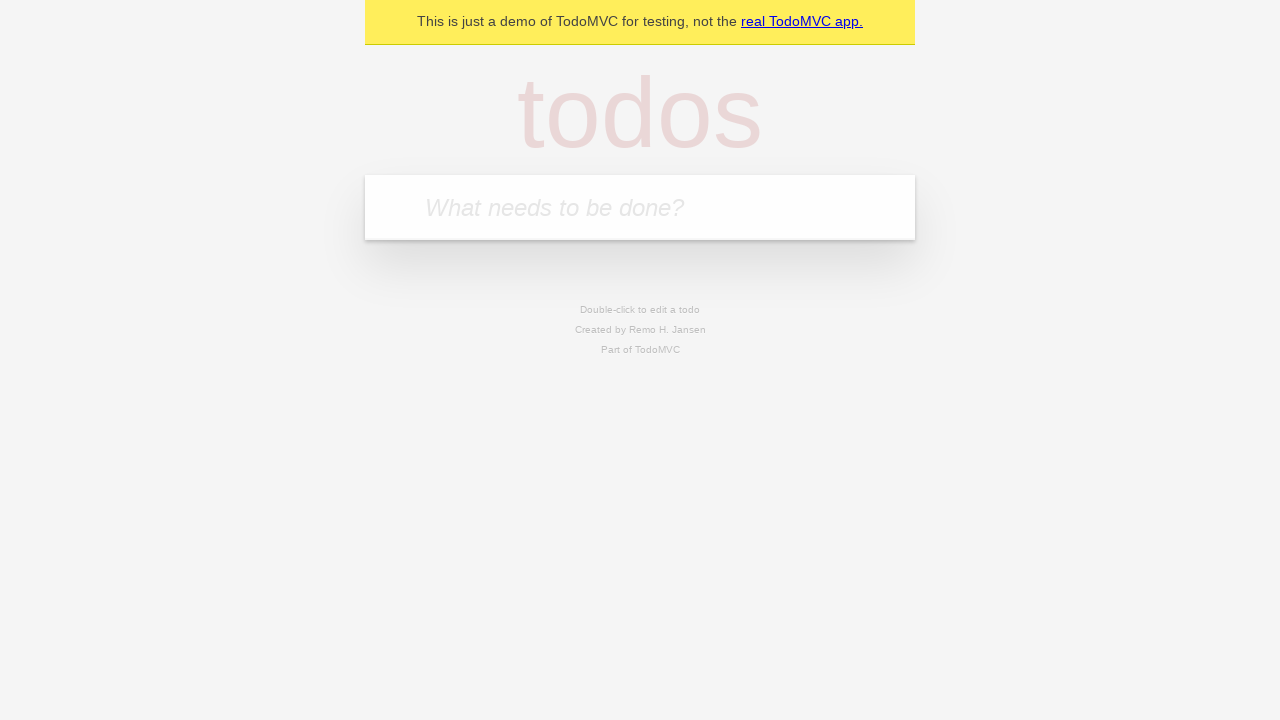

Filled new todo input with 'buy some cheese' on .new-todo
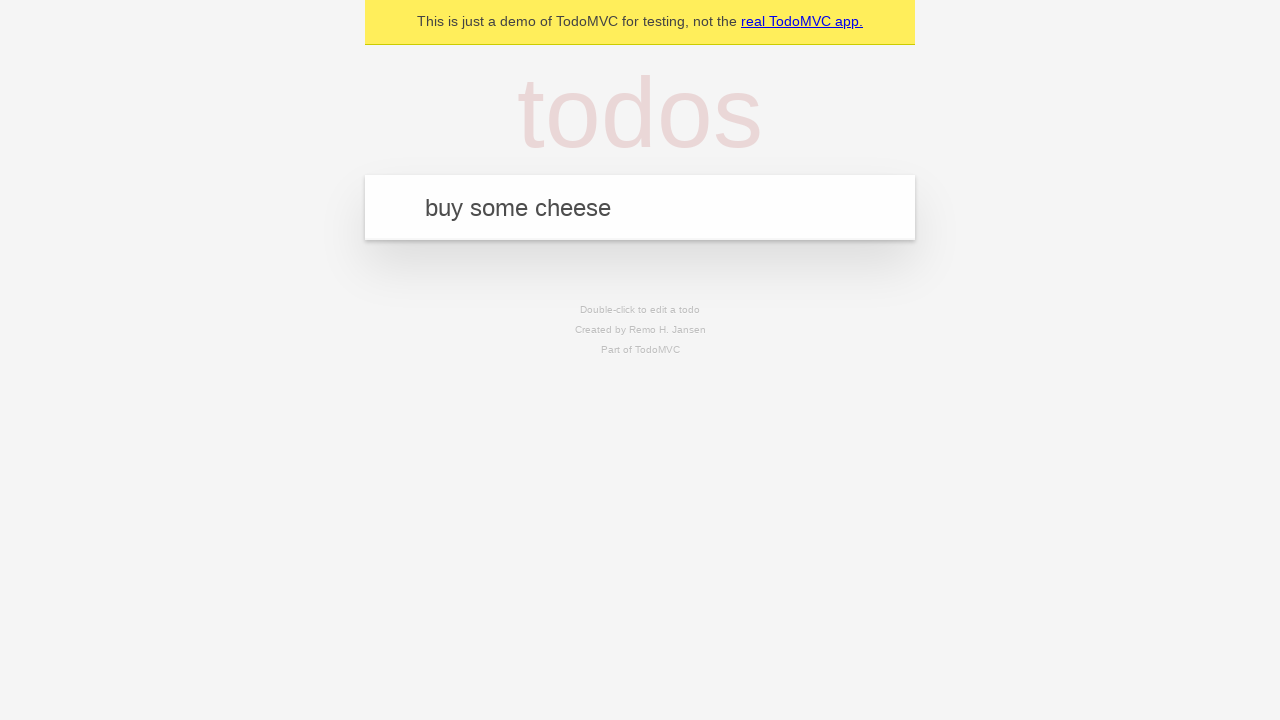

Pressed Enter to create first todo item on .new-todo
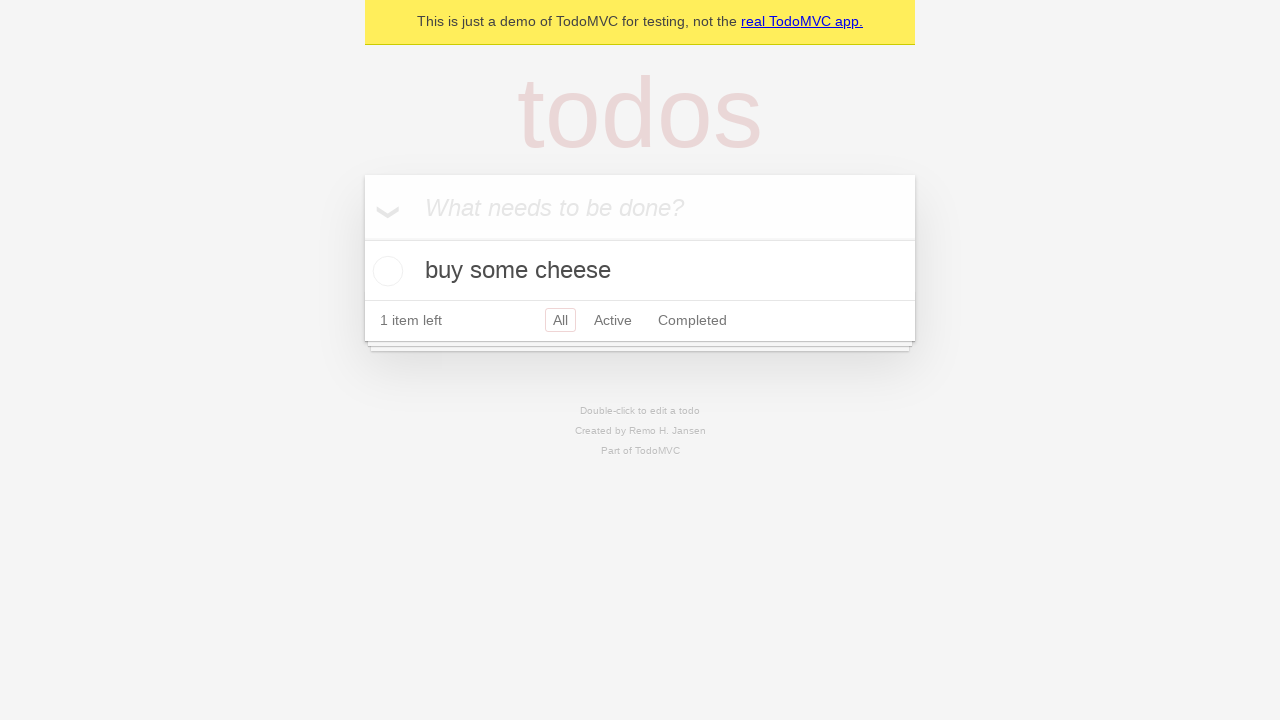

First todo item appeared in the list
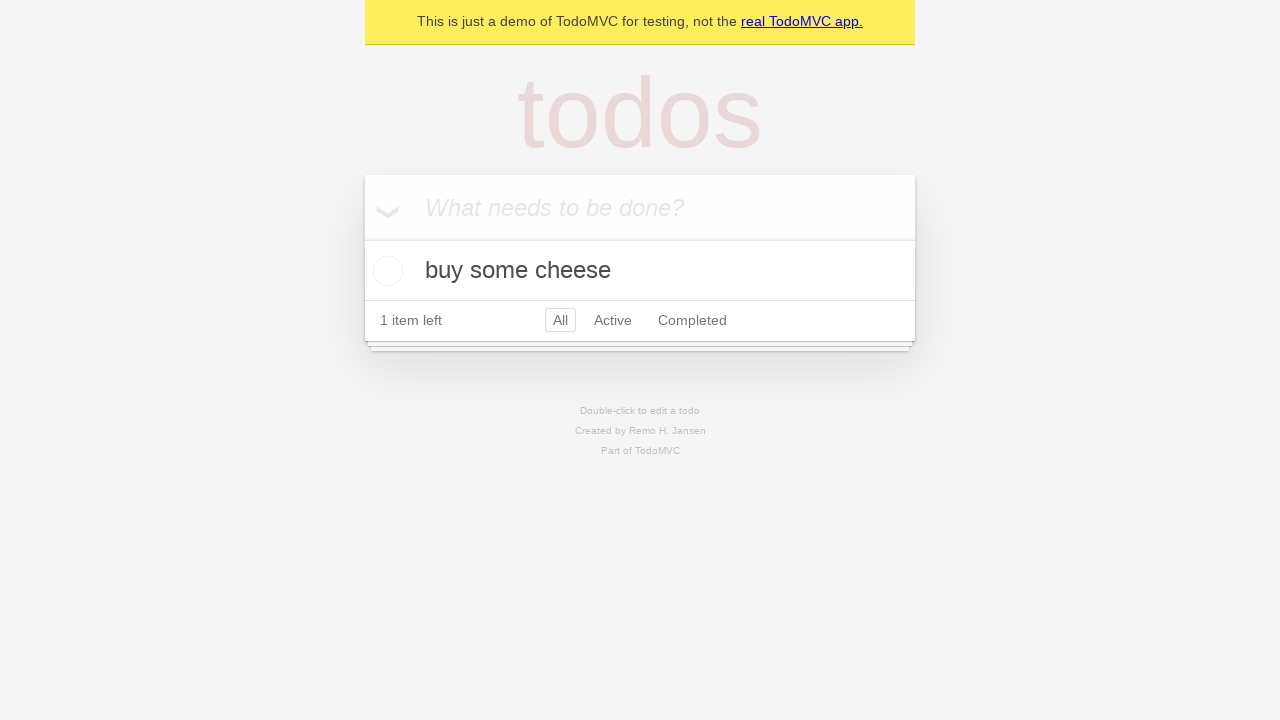

Filled new todo input with 'feed the cat' on .new-todo
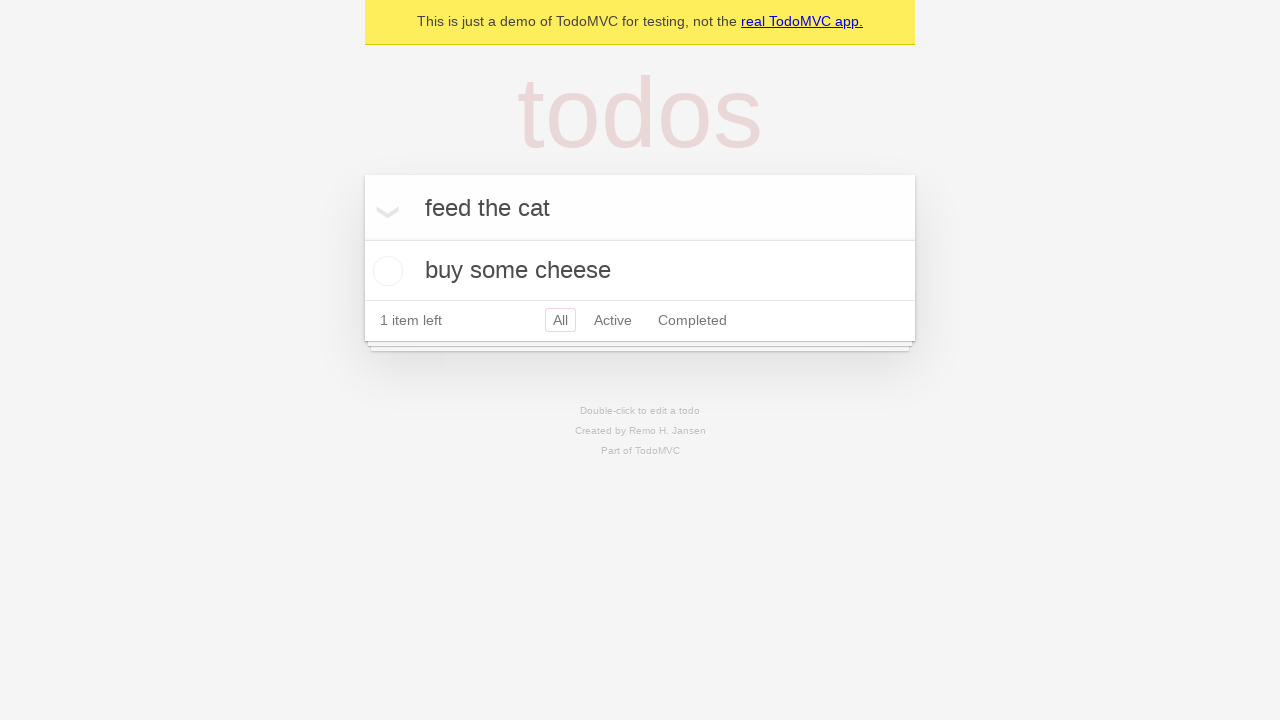

Pressed Enter to create second todo item on .new-todo
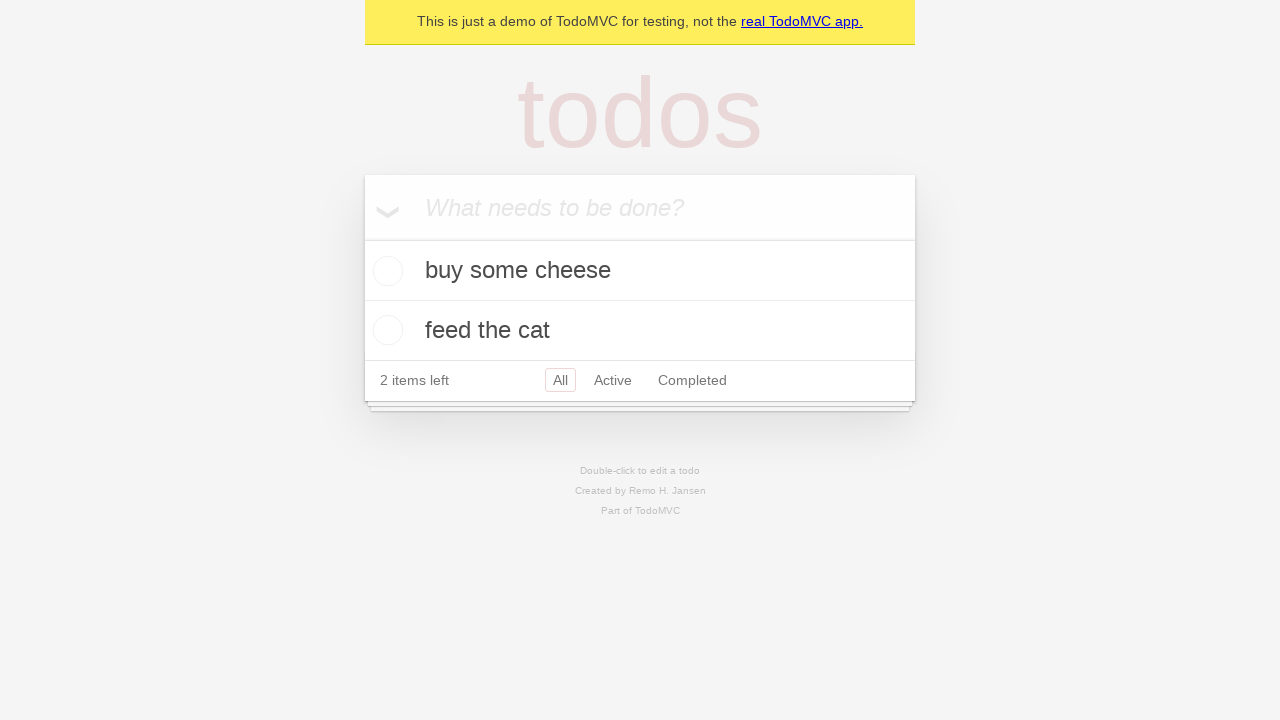

Second todo item appeared in the list
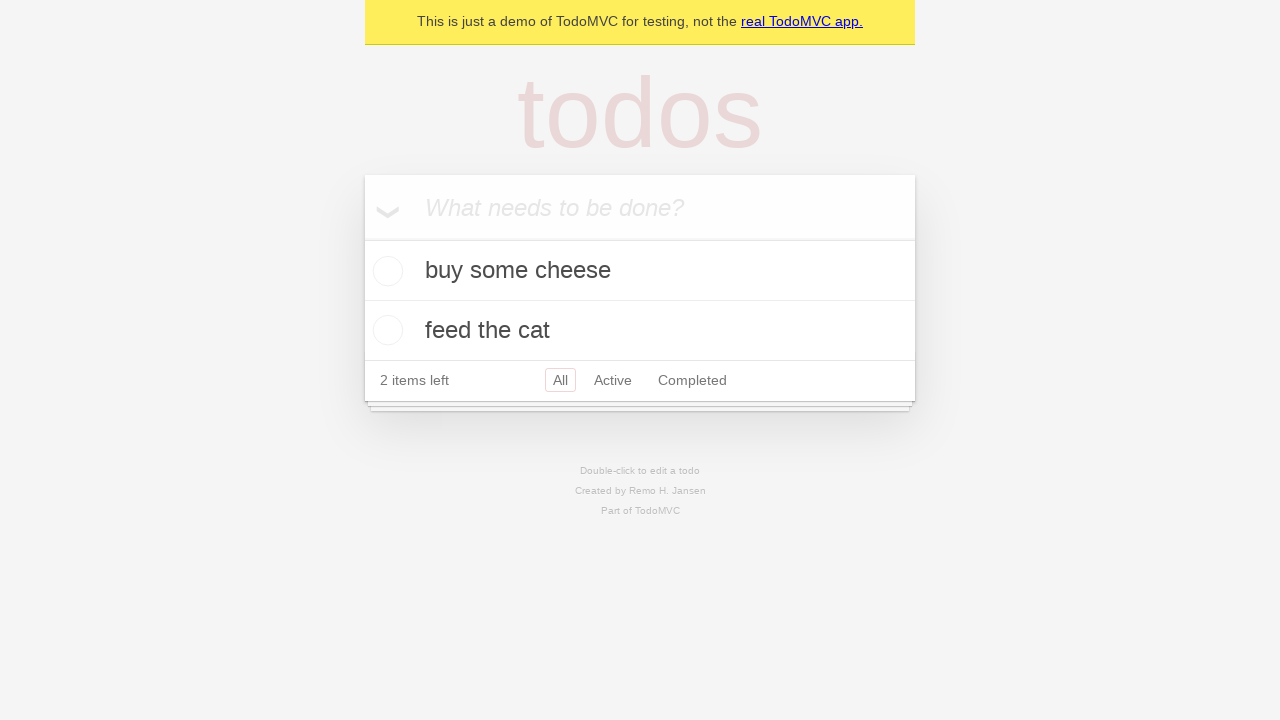

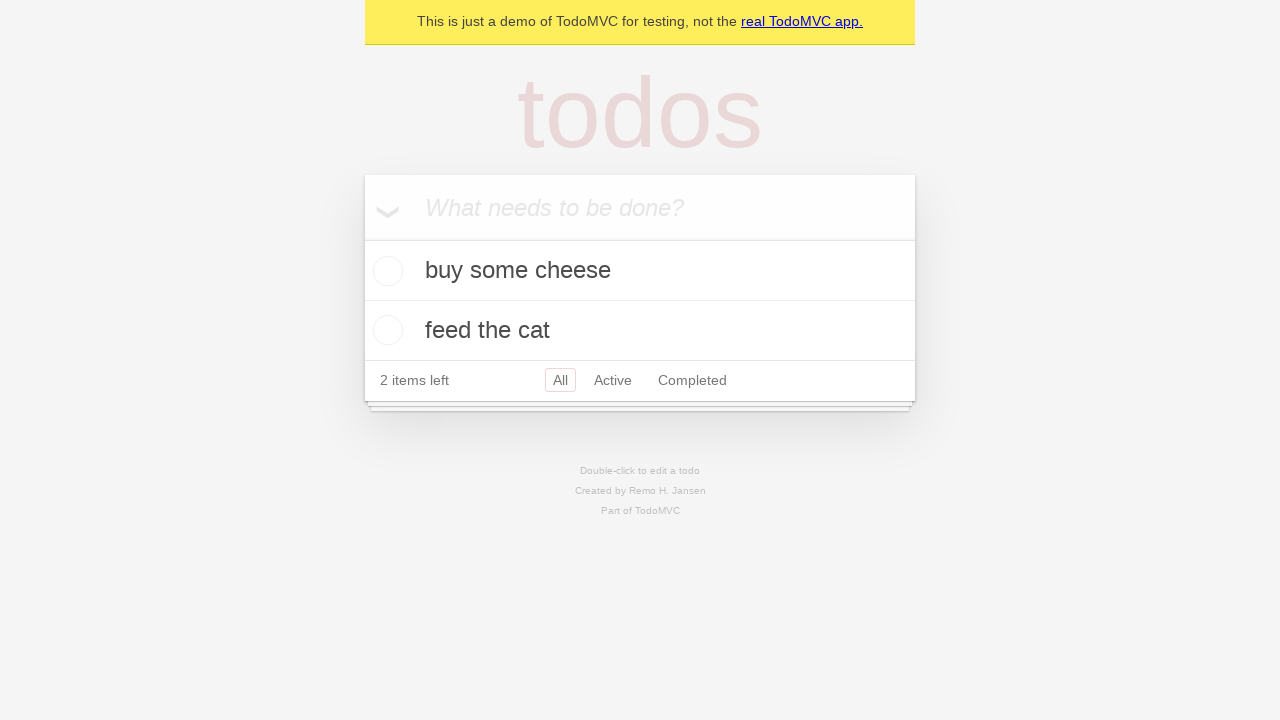